Tests the date of birth datepicker functionality by selecting a specific date (December 25, 2001) using month/year dropdowns and clicking on the day.

Starting URL: https://www.dummyticket.com/dummy-ticket-for-visa-application/

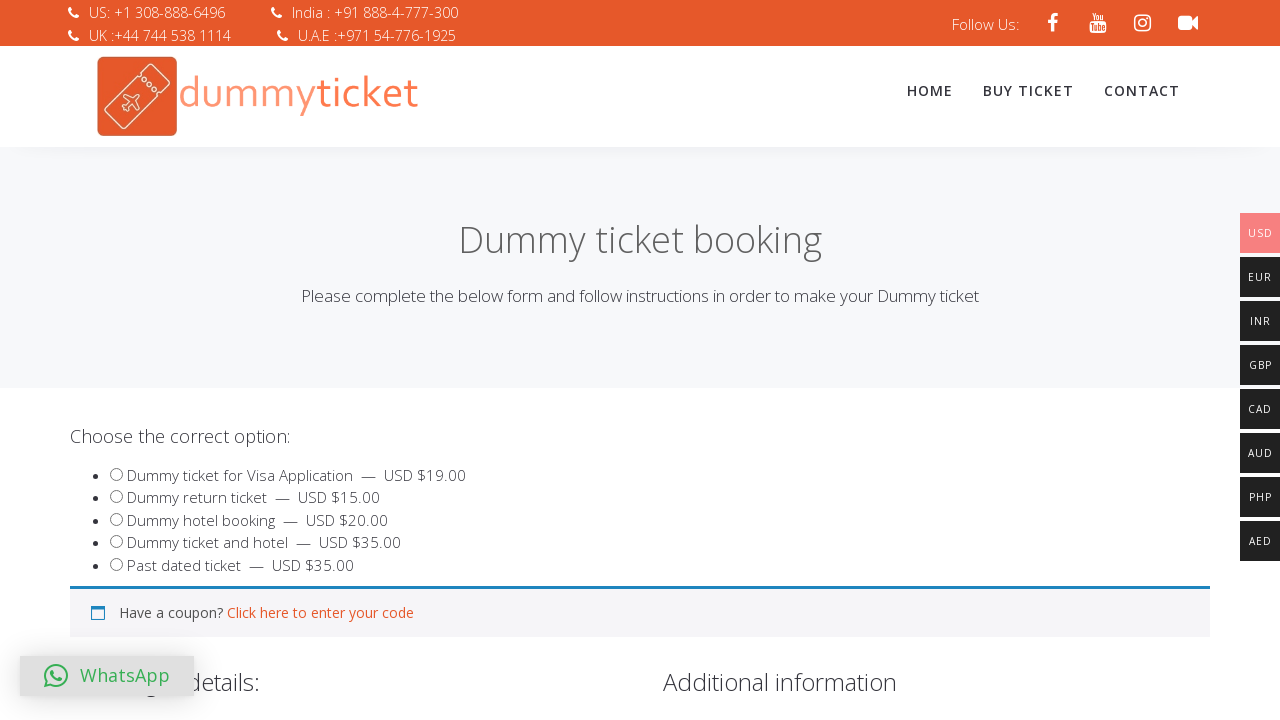

Clicked on date of birth field to open datepicker at (344, 360) on input#dob
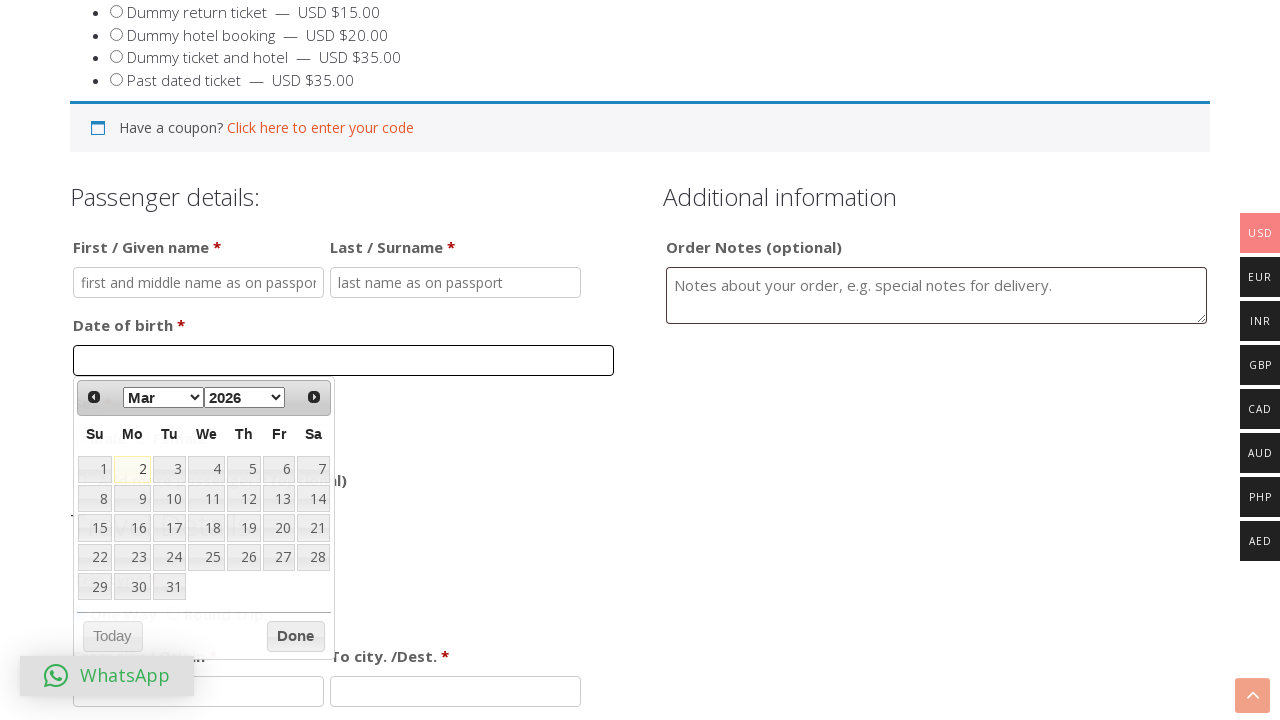

Selected December from month dropdown on select[data-handler='selectMonth']
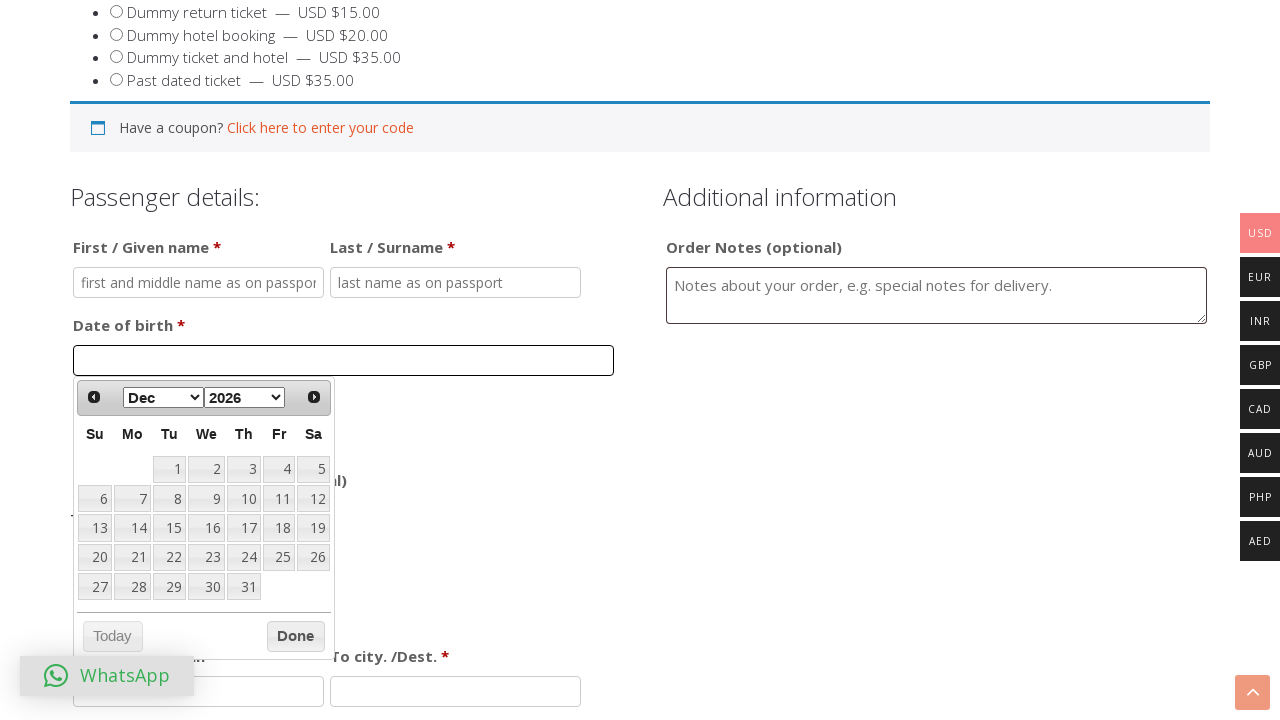

Selected 2001 from year dropdown on select[data-handler='selectYear']
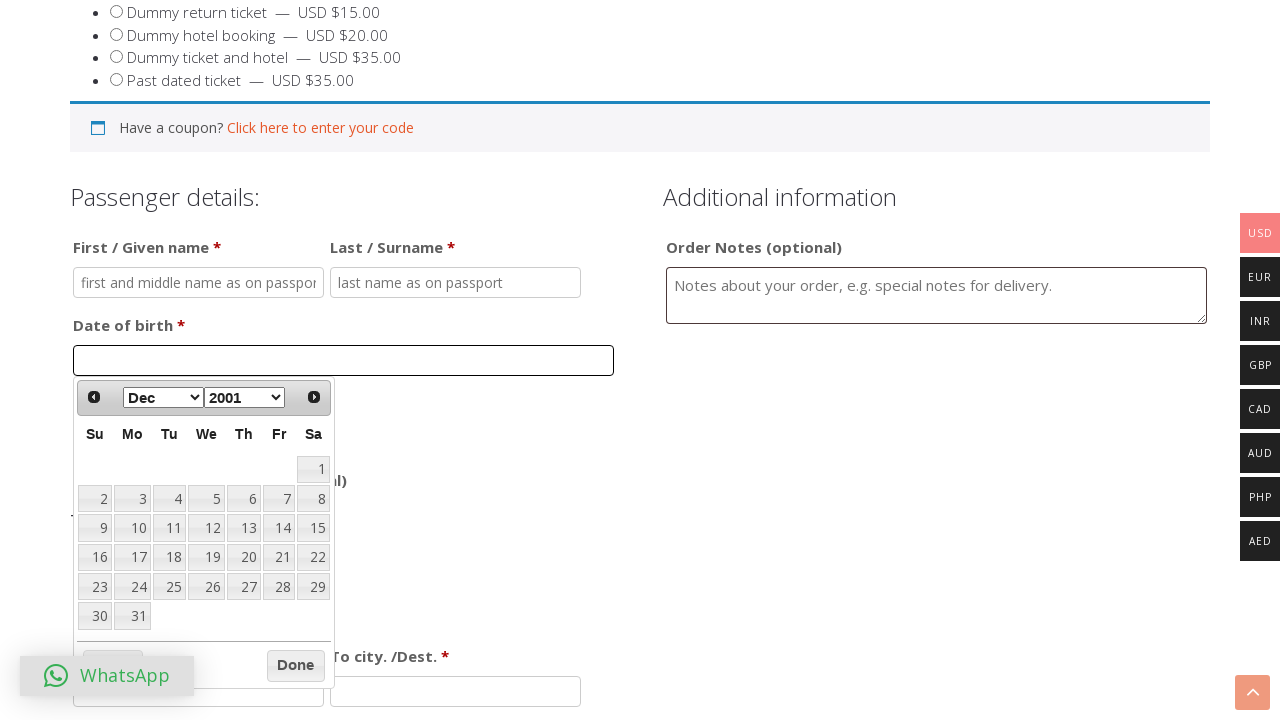

Clicked on day 25 in the datepicker calendar at (169, 587) on xpath=//div[@id='ui-datepicker-div']//table/tbody/tr/td/a[text()='25']
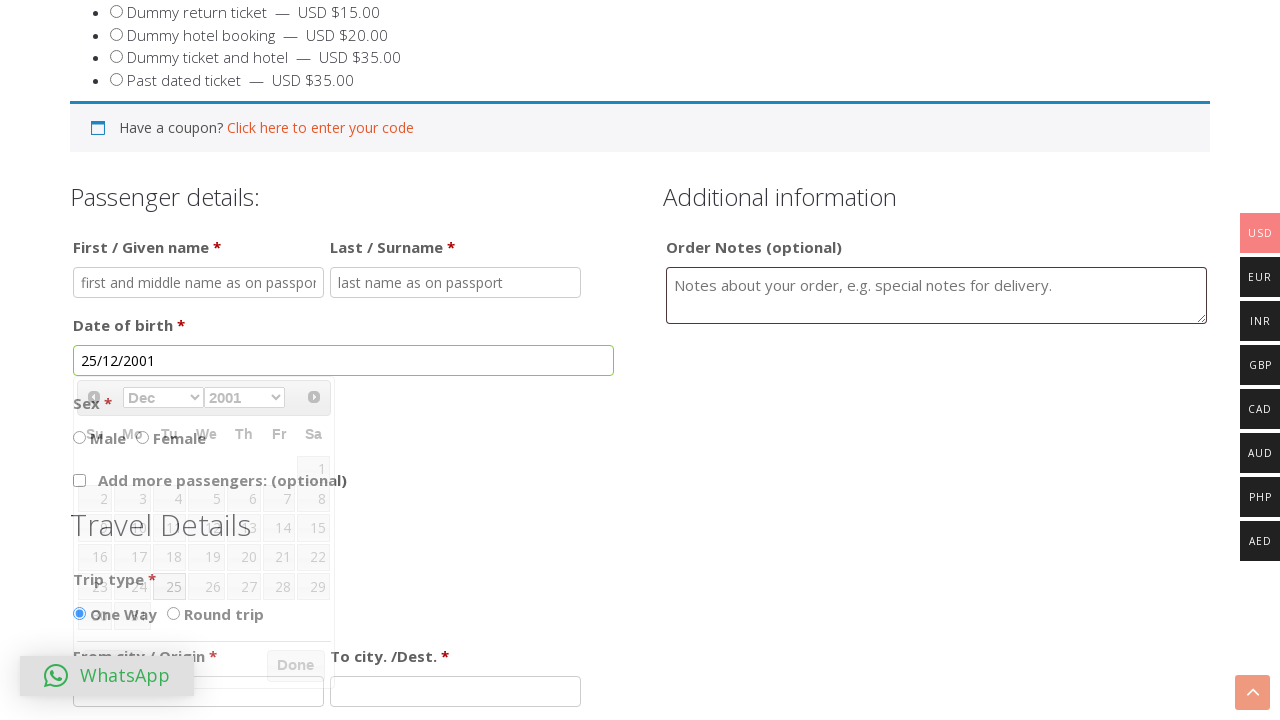

Waited 1 second to confirm date selection
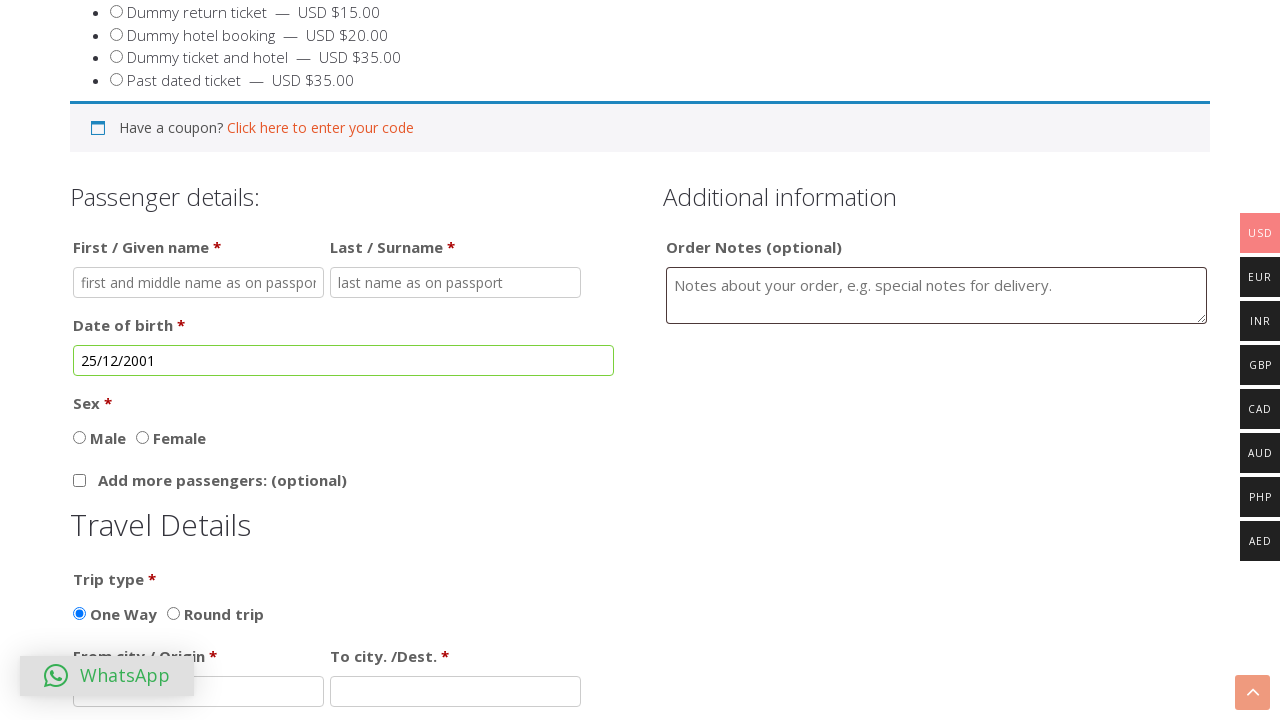

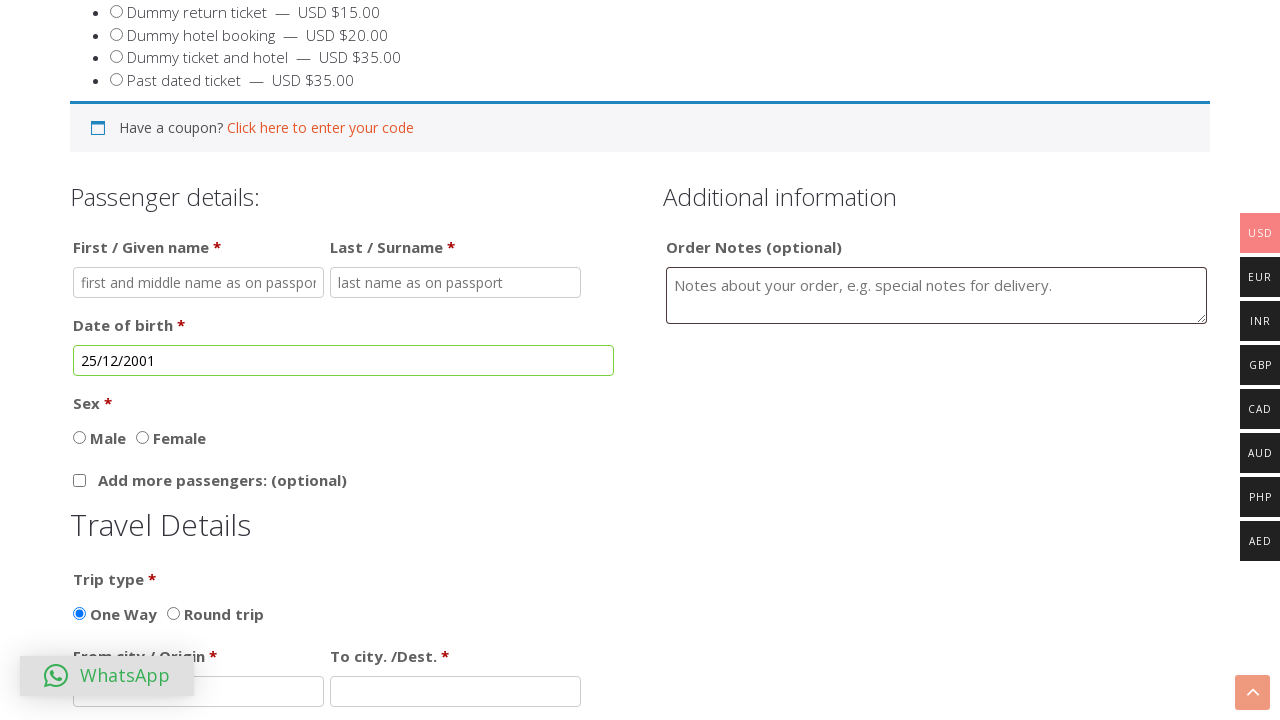